Tests clicking a button that triggers an alert after a 5 second delay and accepts it

Starting URL: https://demoqa.com/alerts

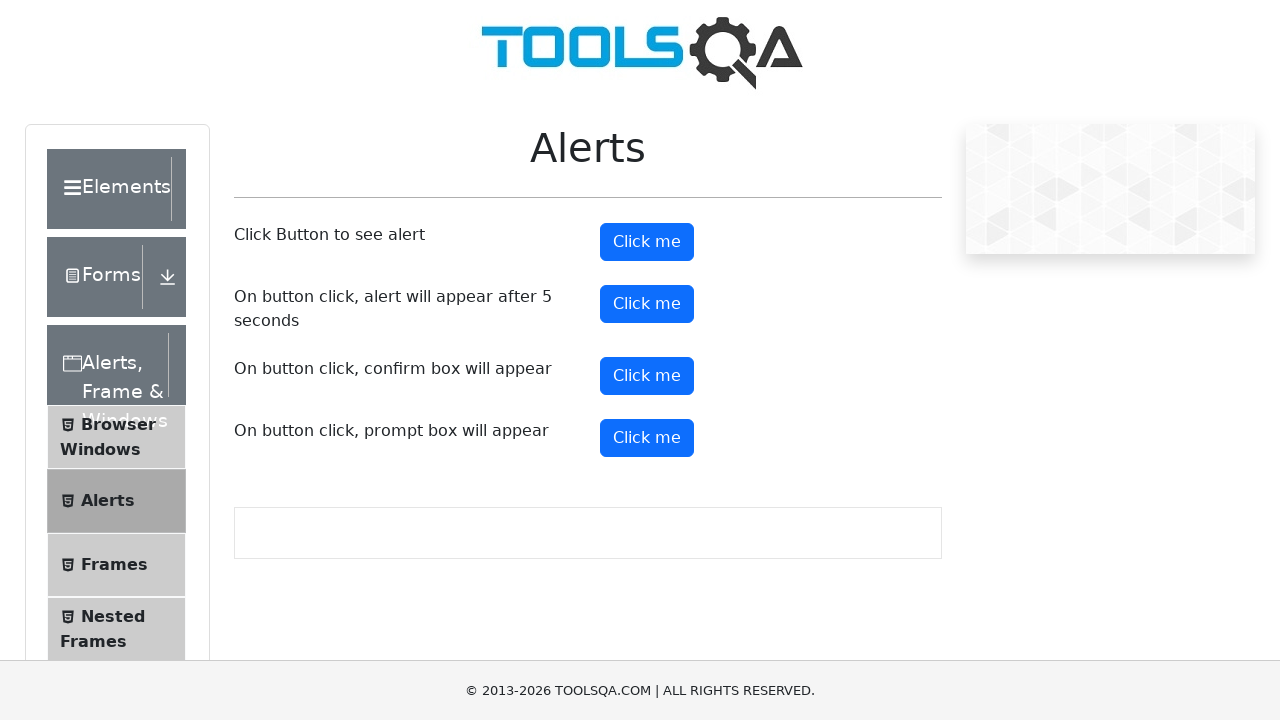

Set up dialog handler to automatically accept alerts
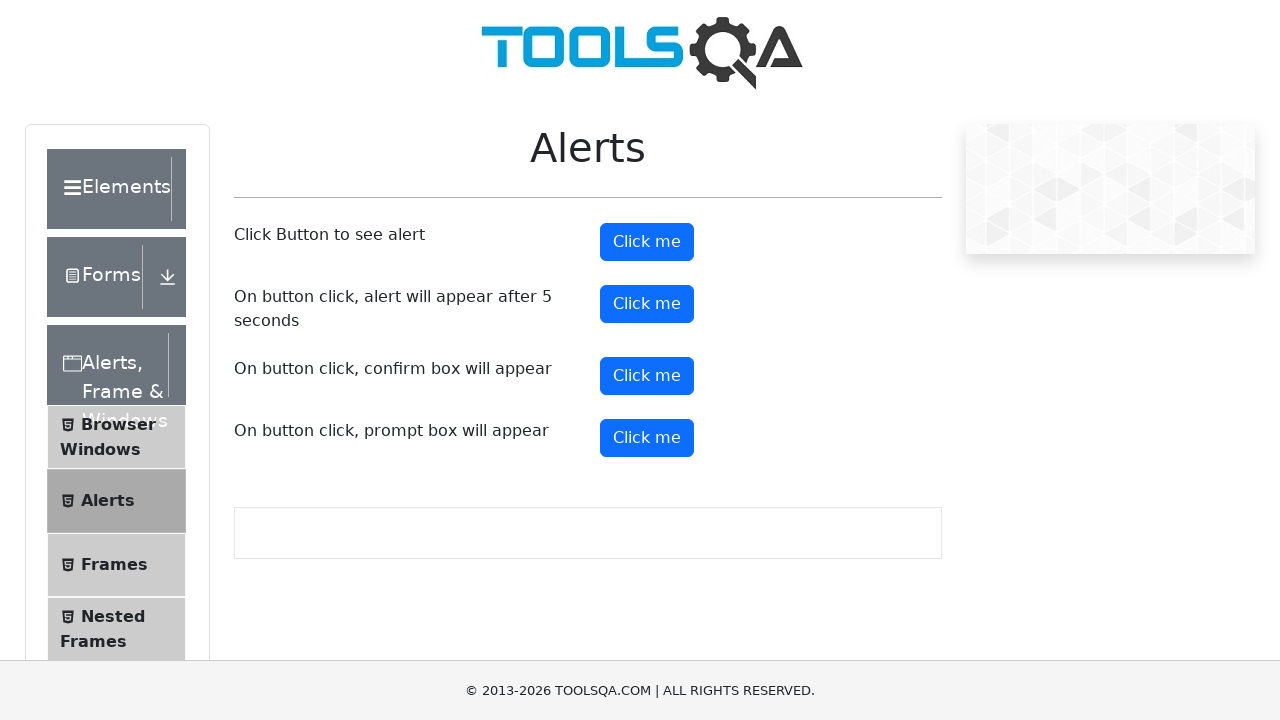

Clicked the timer alert button that triggers a 5 second delay at (647, 304) on #timerAlertButton
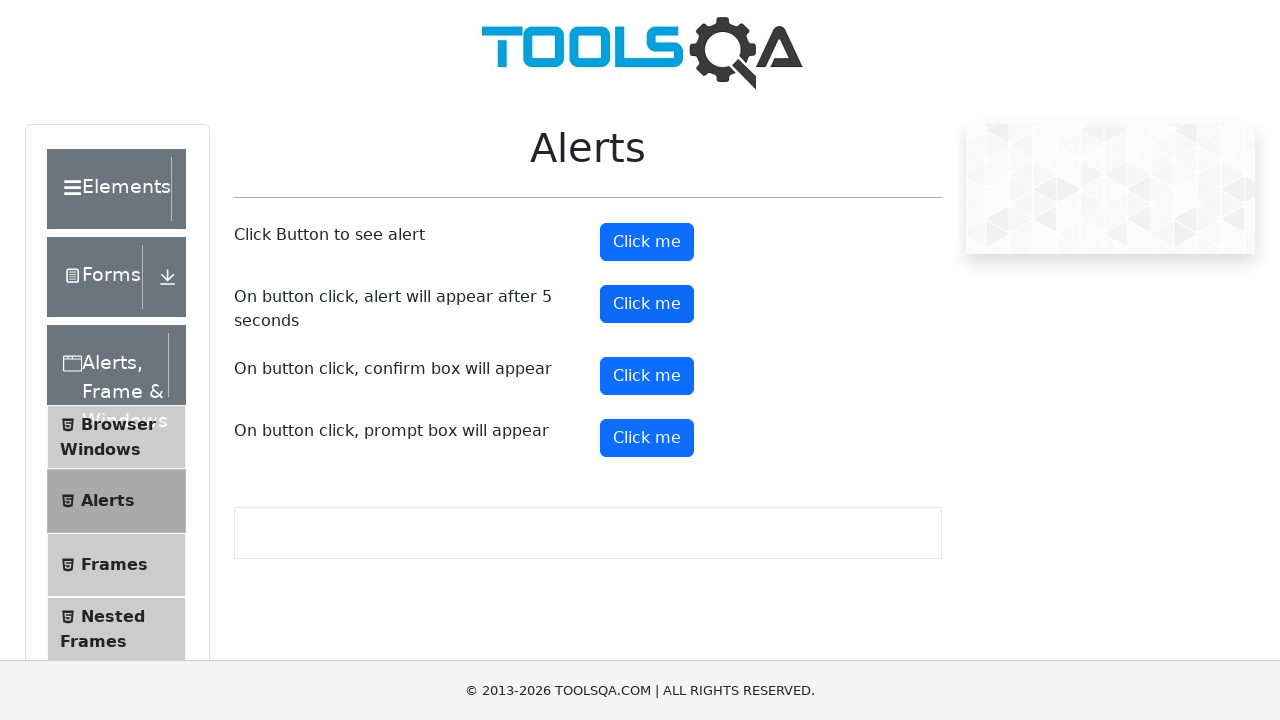

Waited 5.5 seconds for alert to appear and be automatically accepted
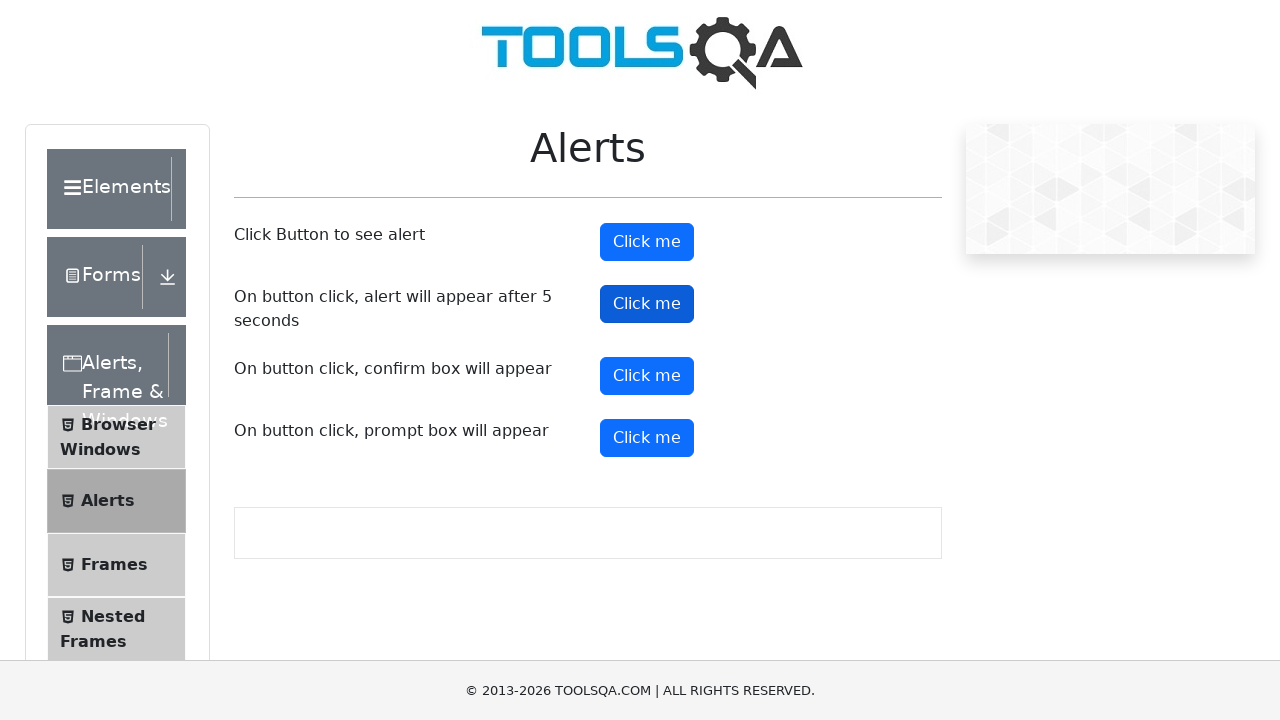

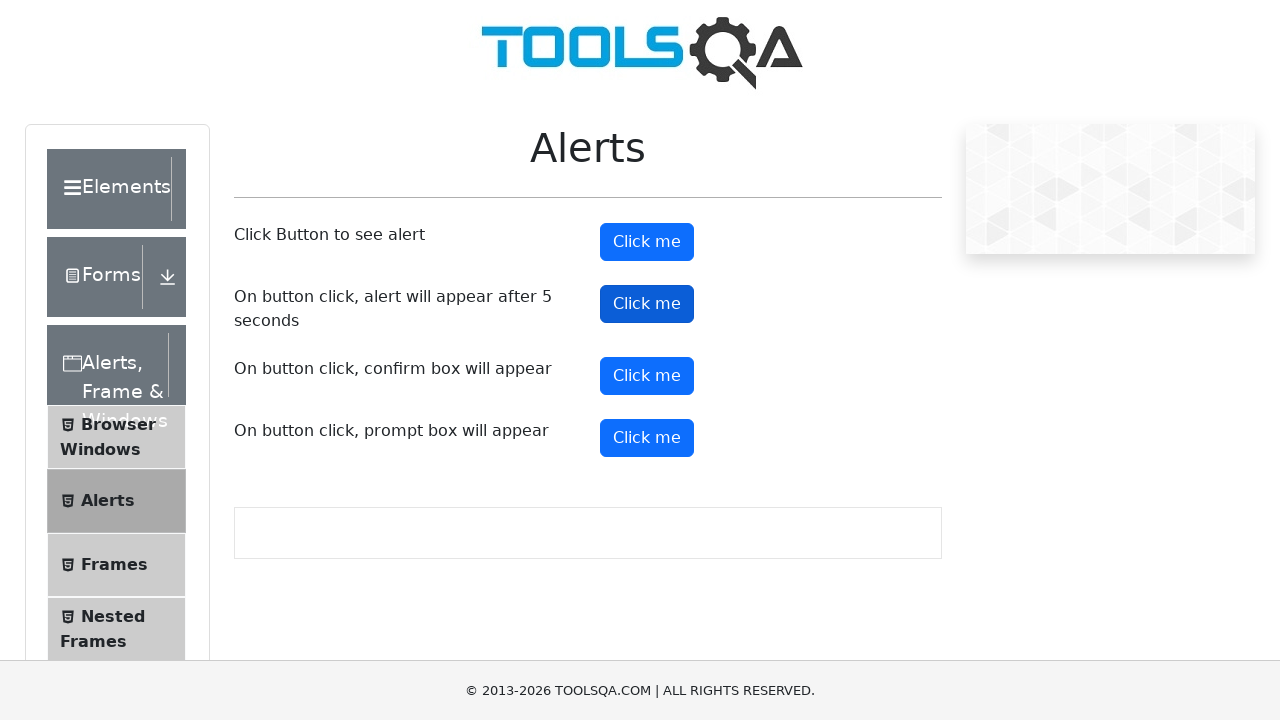